Tests dynamic loading by clicking a start button and verifying that "Hello World!" text appears after loading

Starting URL: http://the-internet.herokuapp.com/dynamic_loading/2

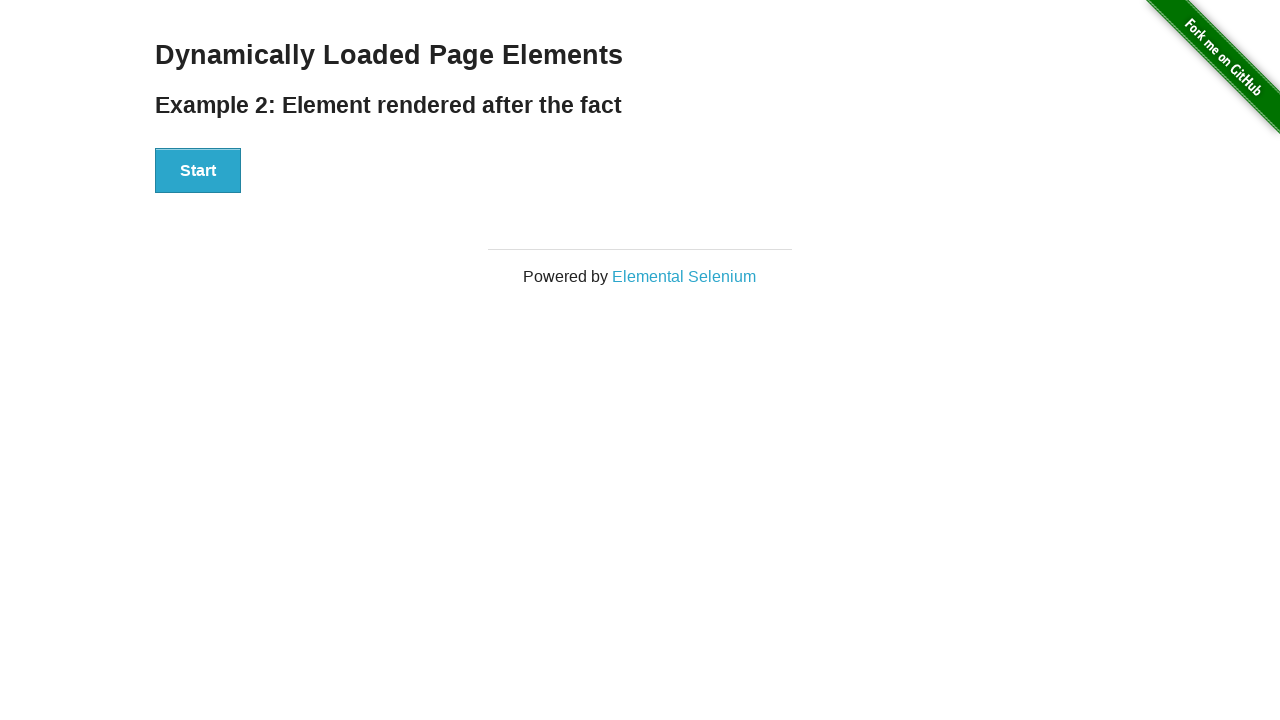

Clicked start button to trigger dynamic loading at (198, 171) on xpath=//*[@id='start']/button
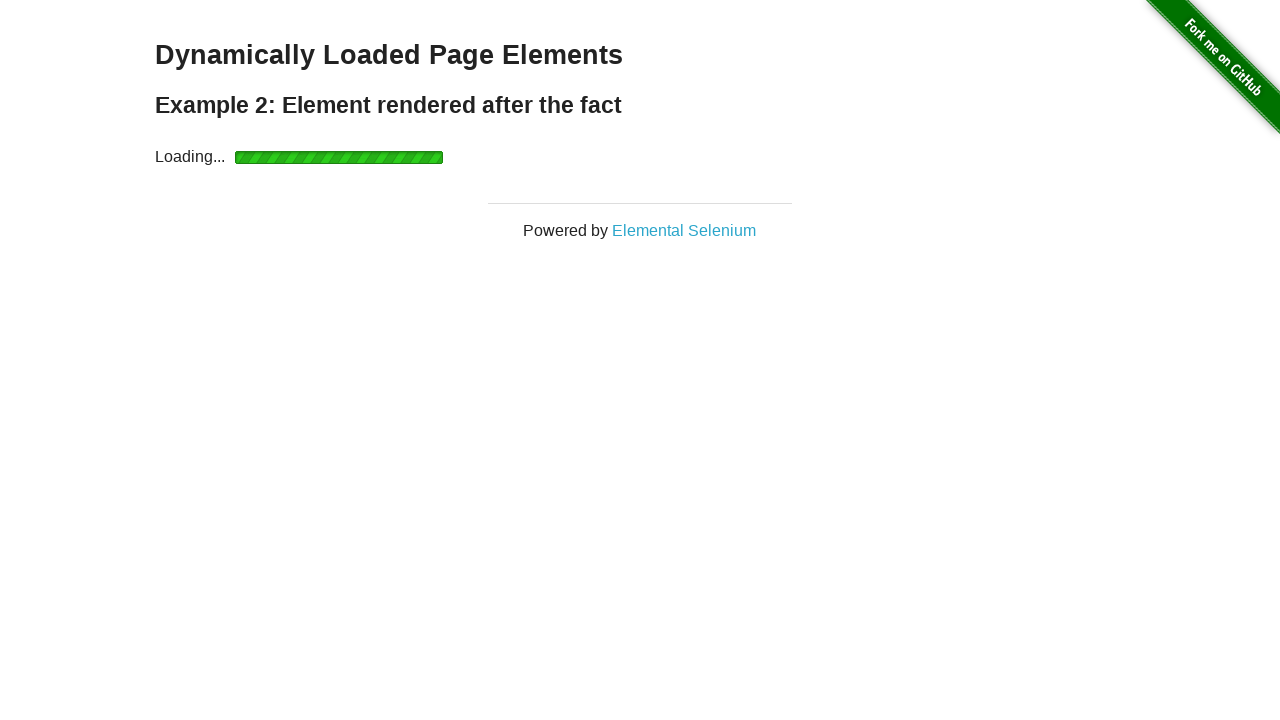

Waited for 'Hello World!' text to appear after loading
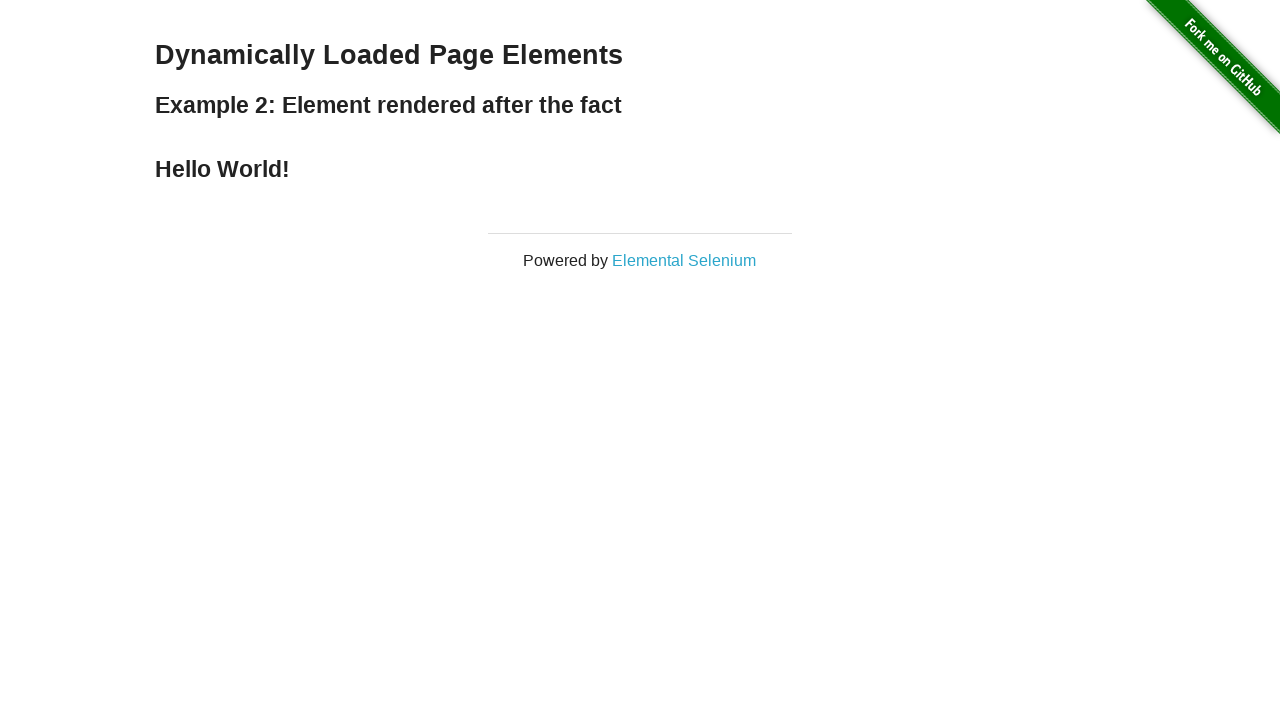

Retrieved text content from finish element
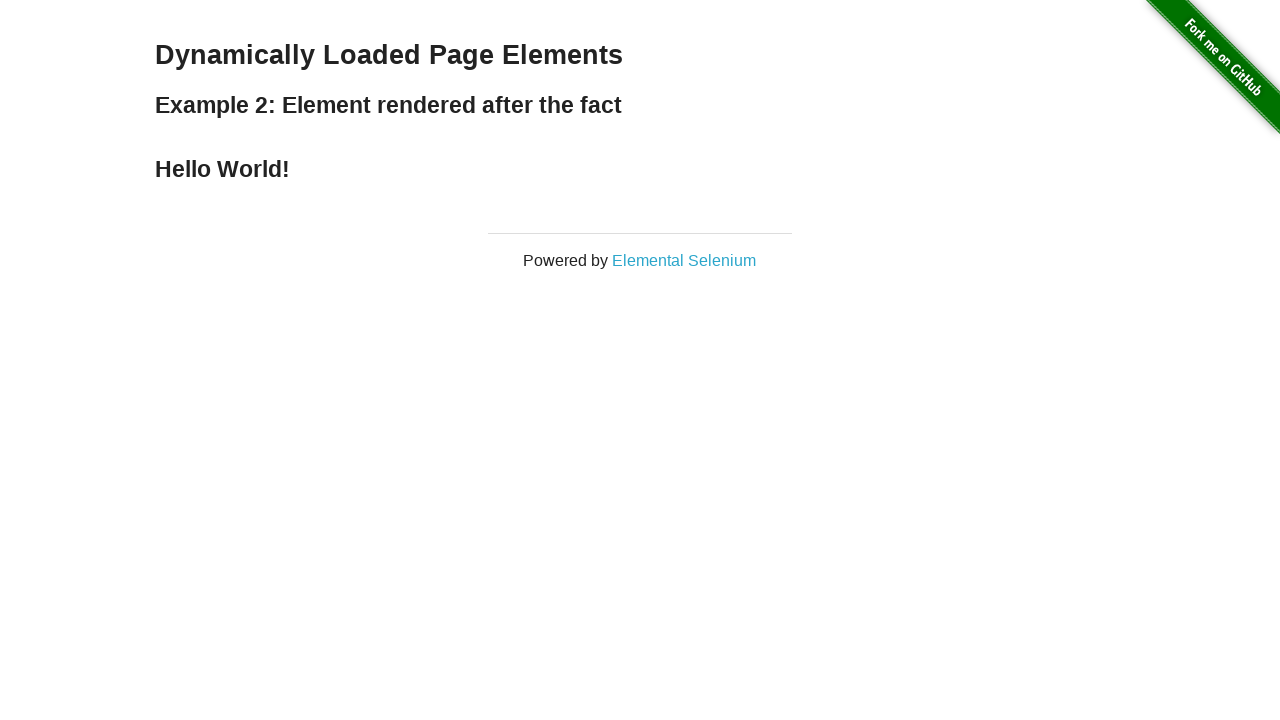

Verified that text content equals 'Hello World!'
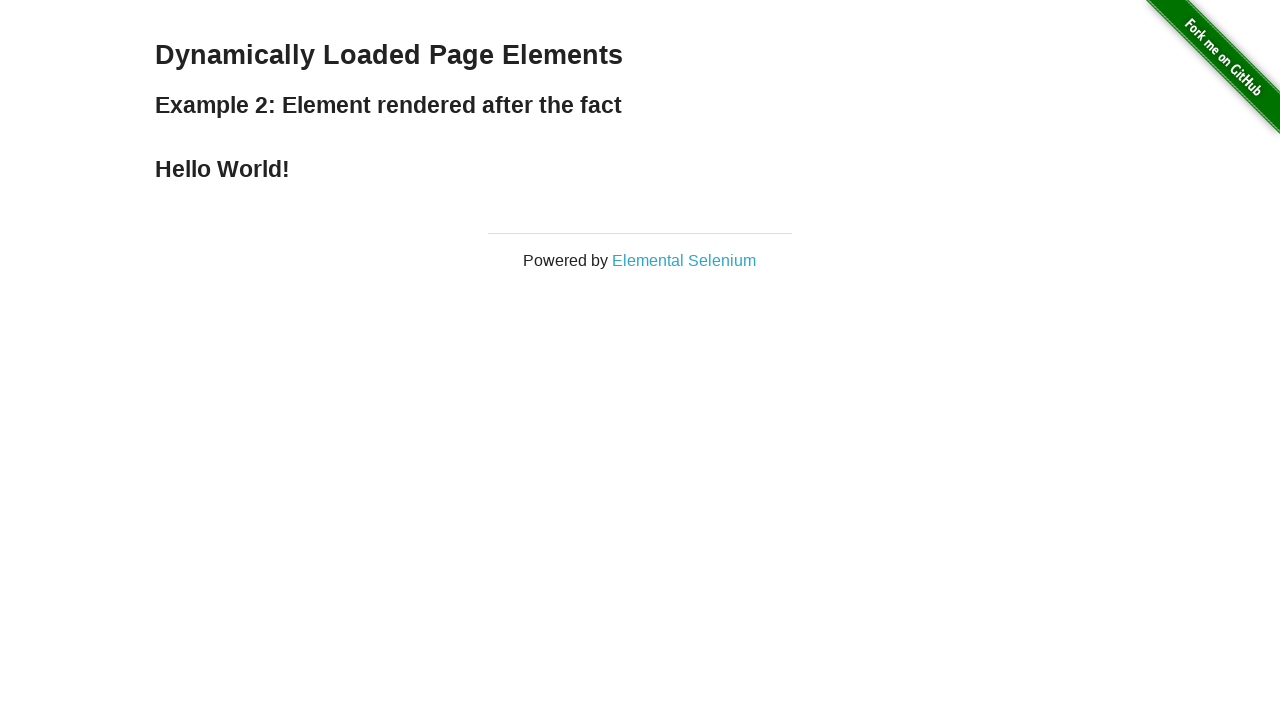

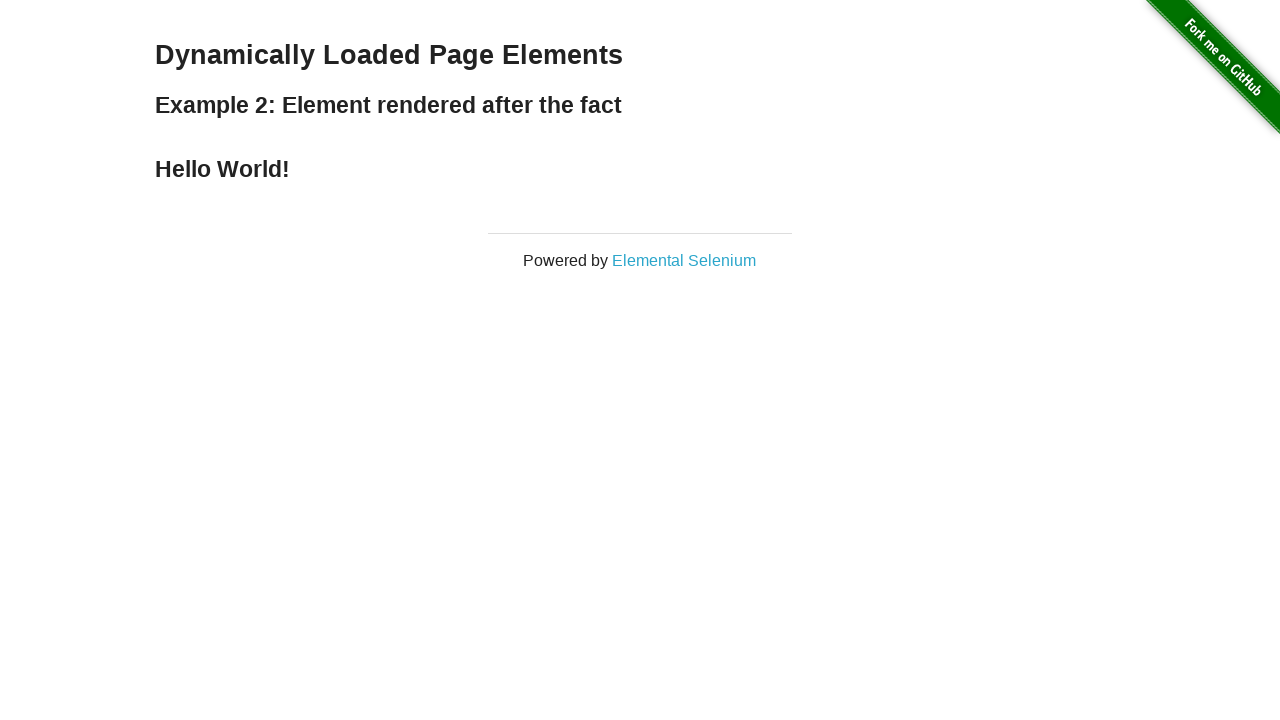